Tests alert handling by clicking a button that triggers an alert, accepting it to navigate to a new page with another alert

Starting URL: https://acctabootcamp.github.io/site/examples/alerts_popups

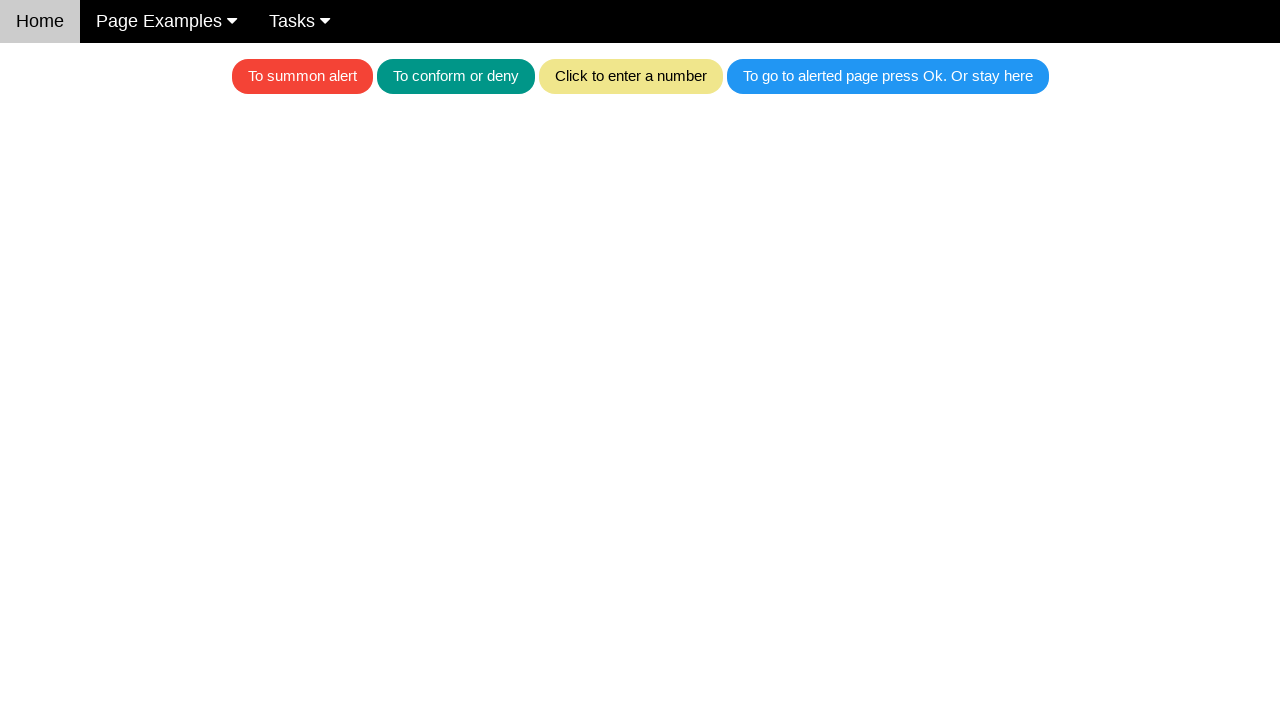

Clicked button that triggers alert dialog at (888, 76) on text='To go to alerted page press Ok. Or stay here'
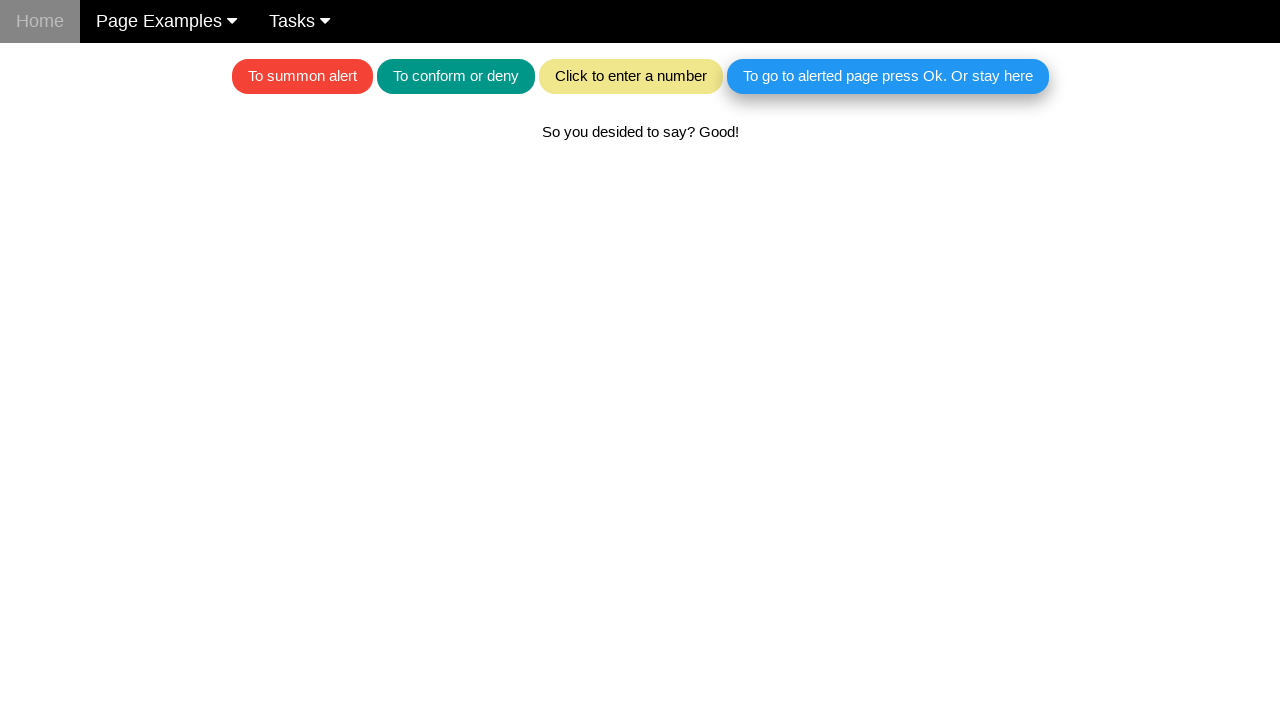

Set up dialog handler to accept alerts
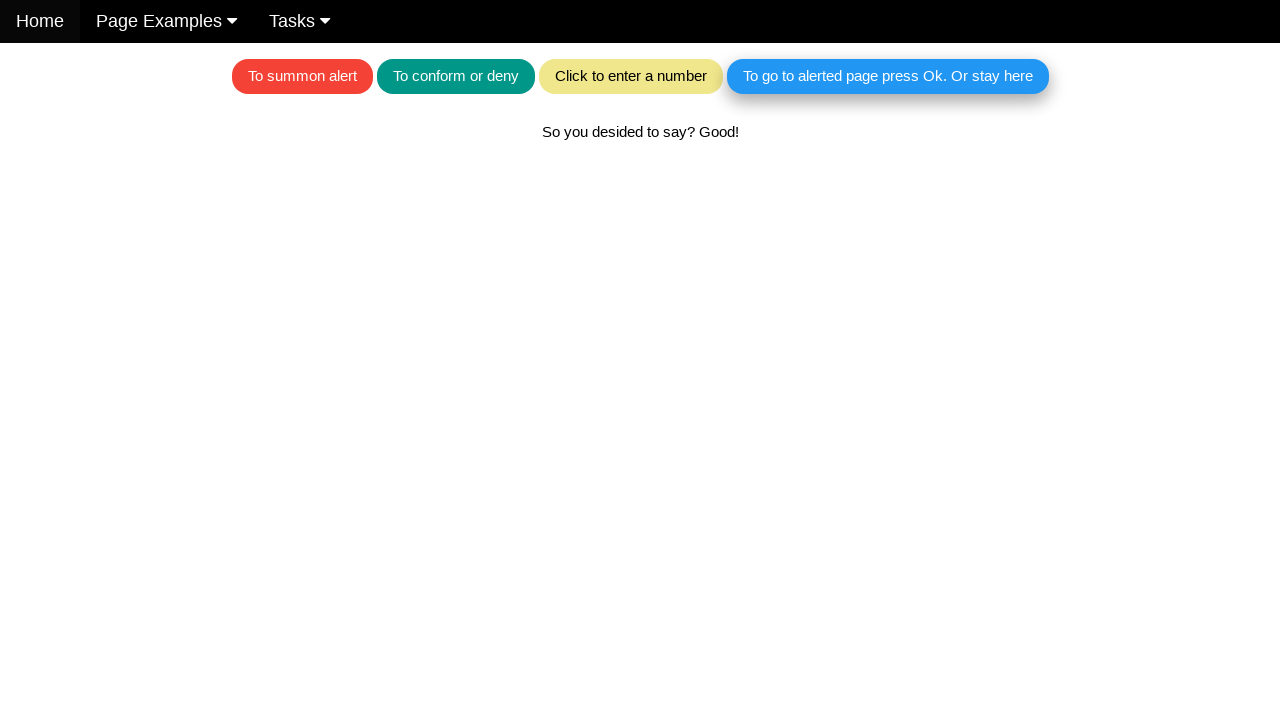

Waited for page to load after accepting first alert
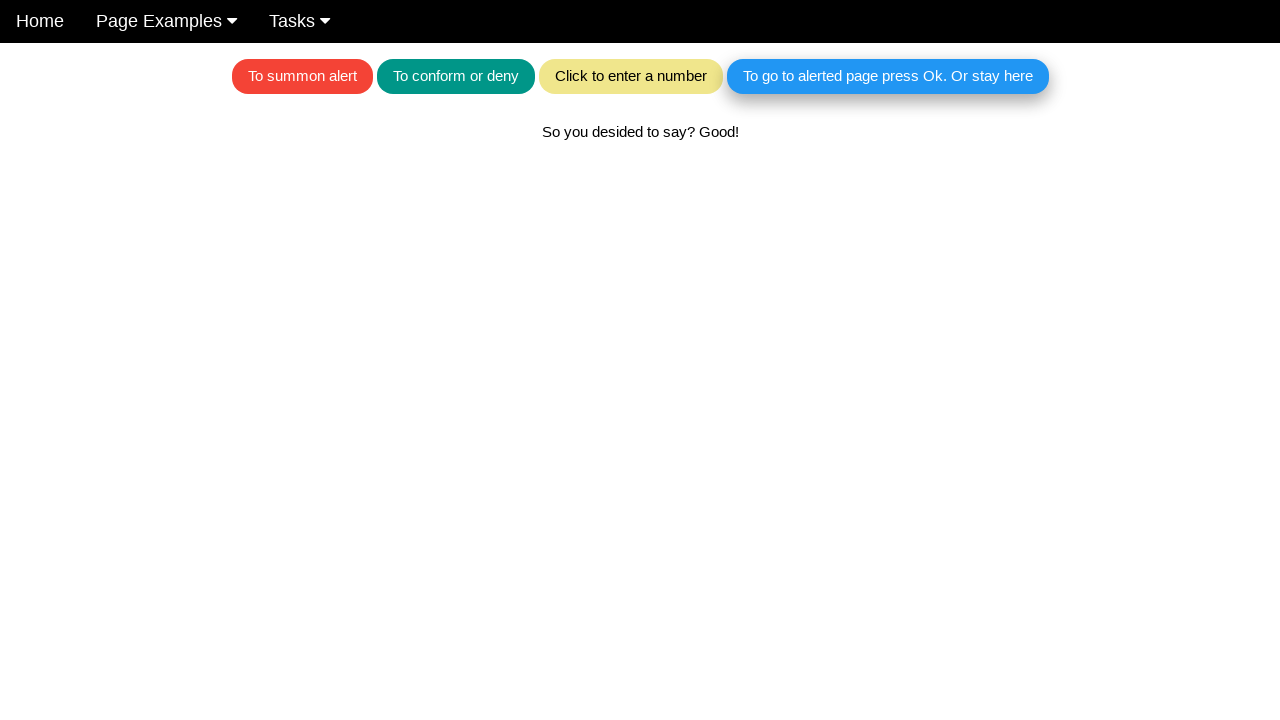

Verified alerted page loaded by checking for body element
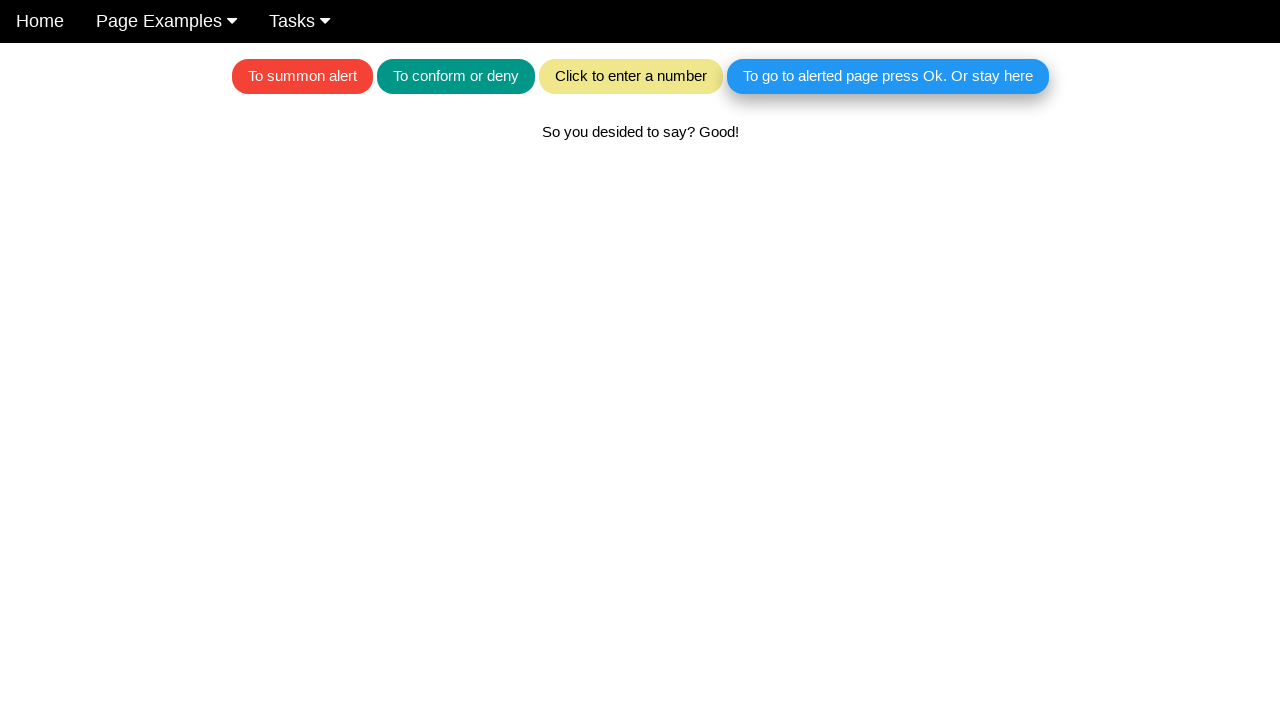

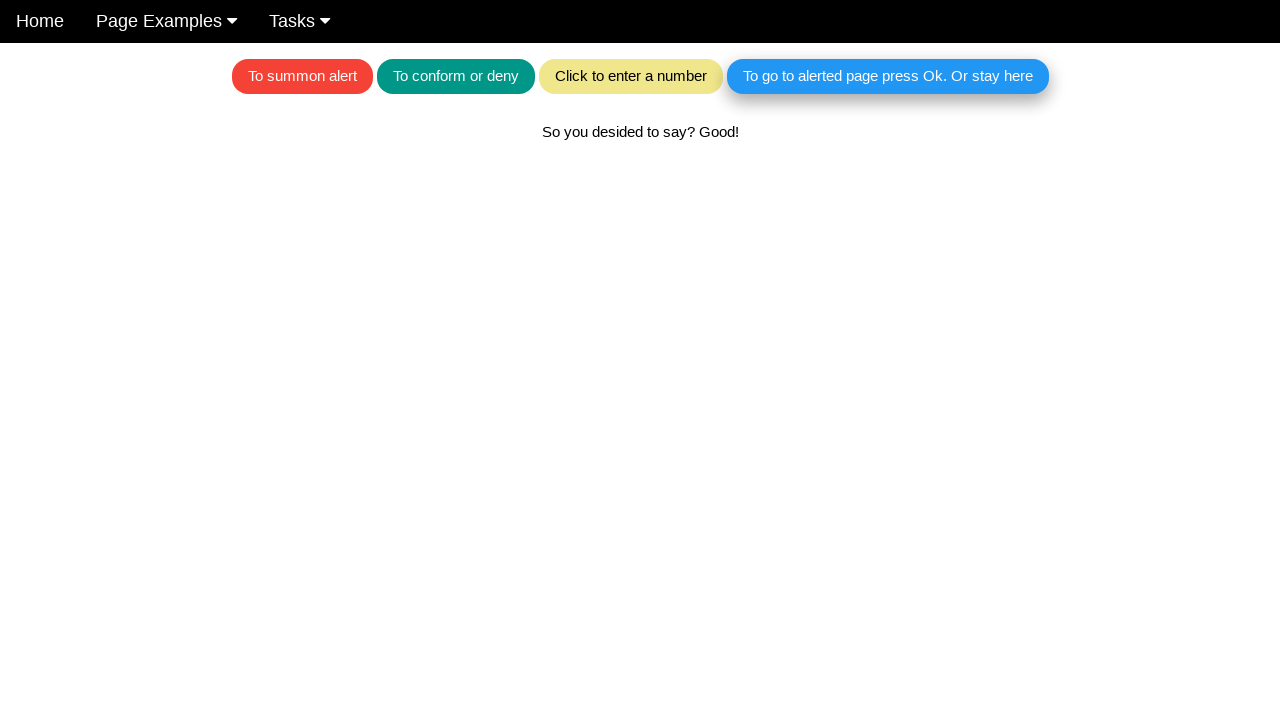